Tests hover functionality by moving the mouse over an avatar element and verifying that additional caption information becomes visible.

Starting URL: http://the-internet.herokuapp.com/hovers

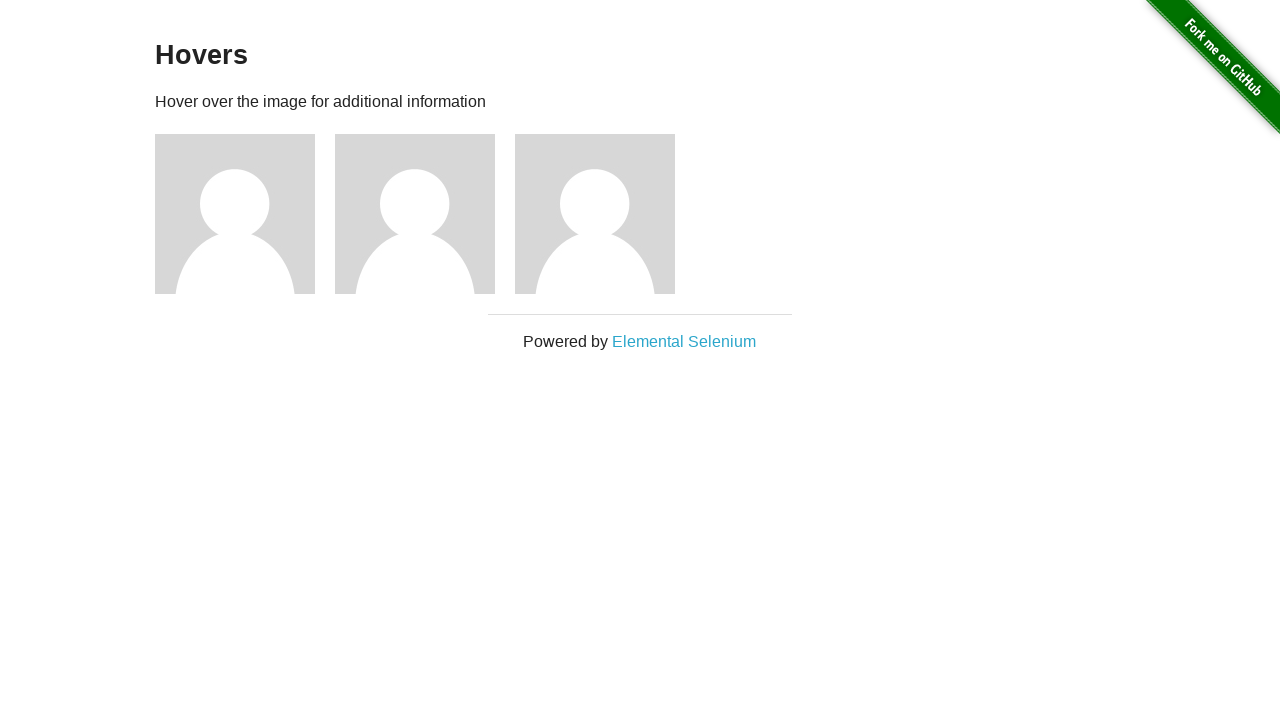

Located the first avatar element
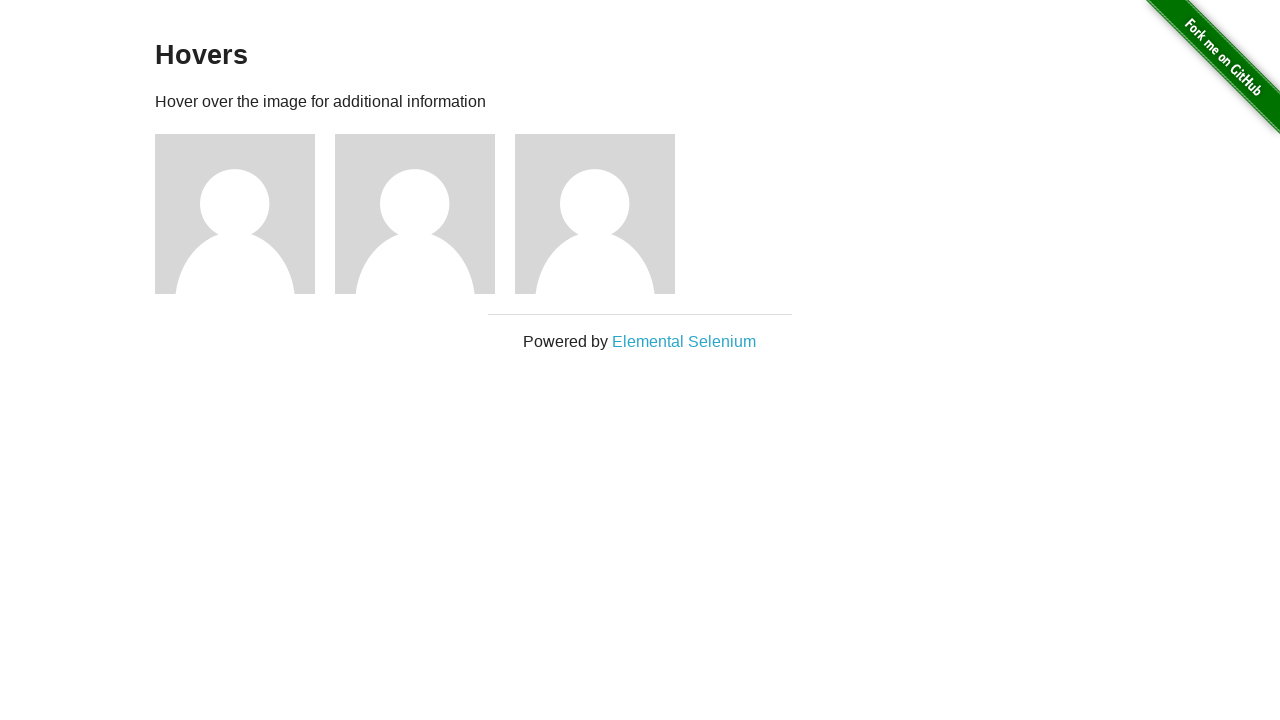

Hovered over the avatar element at (245, 214) on .figure >> nth=0
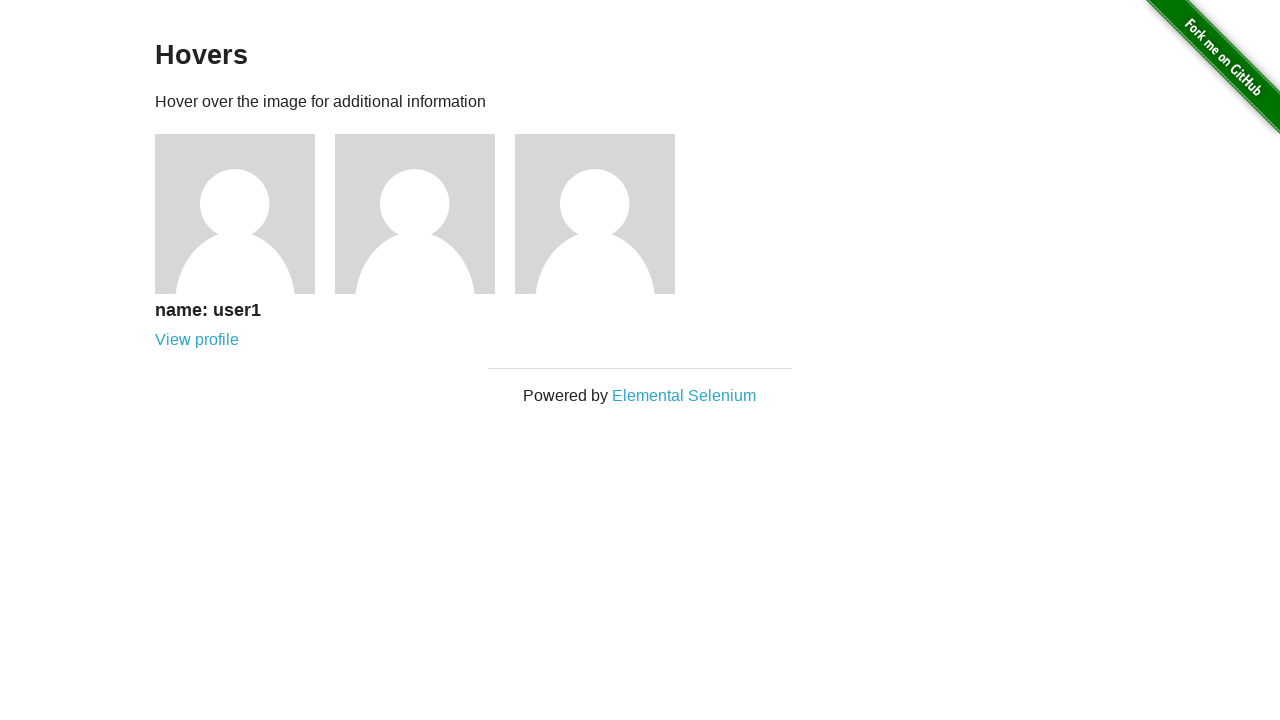

Located the avatar caption element
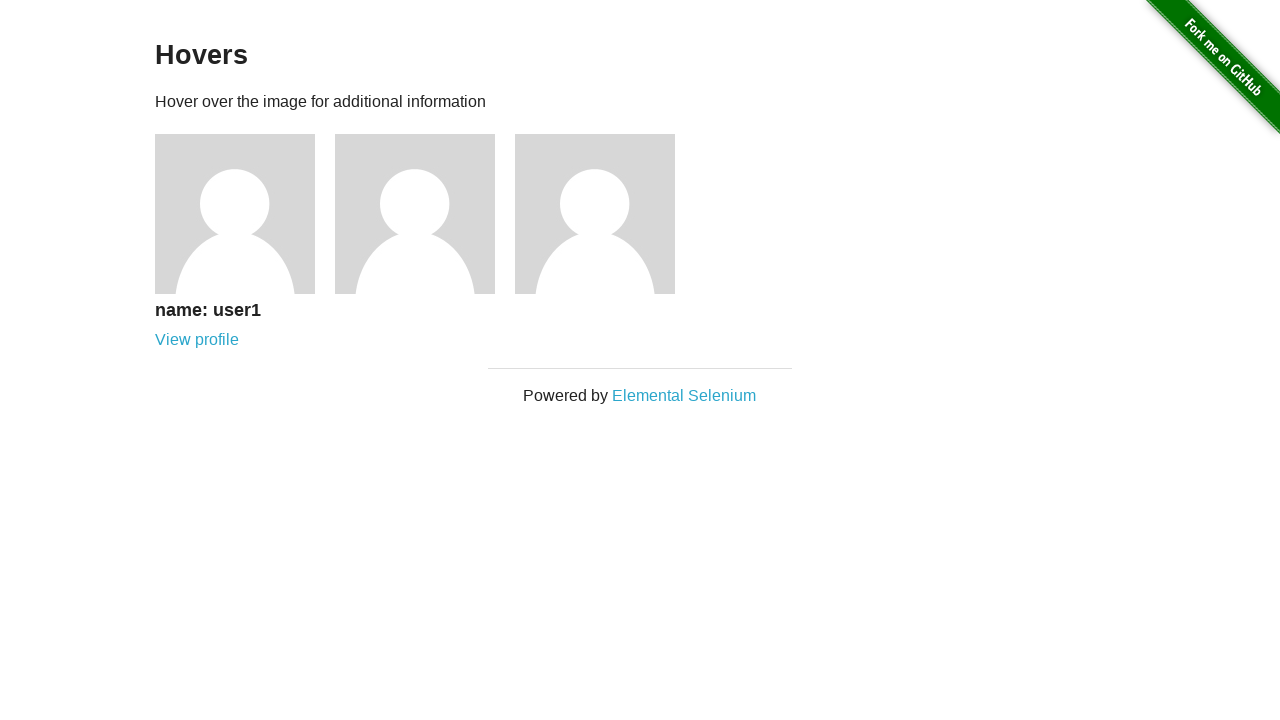

Verified that the caption is now visible after hovering
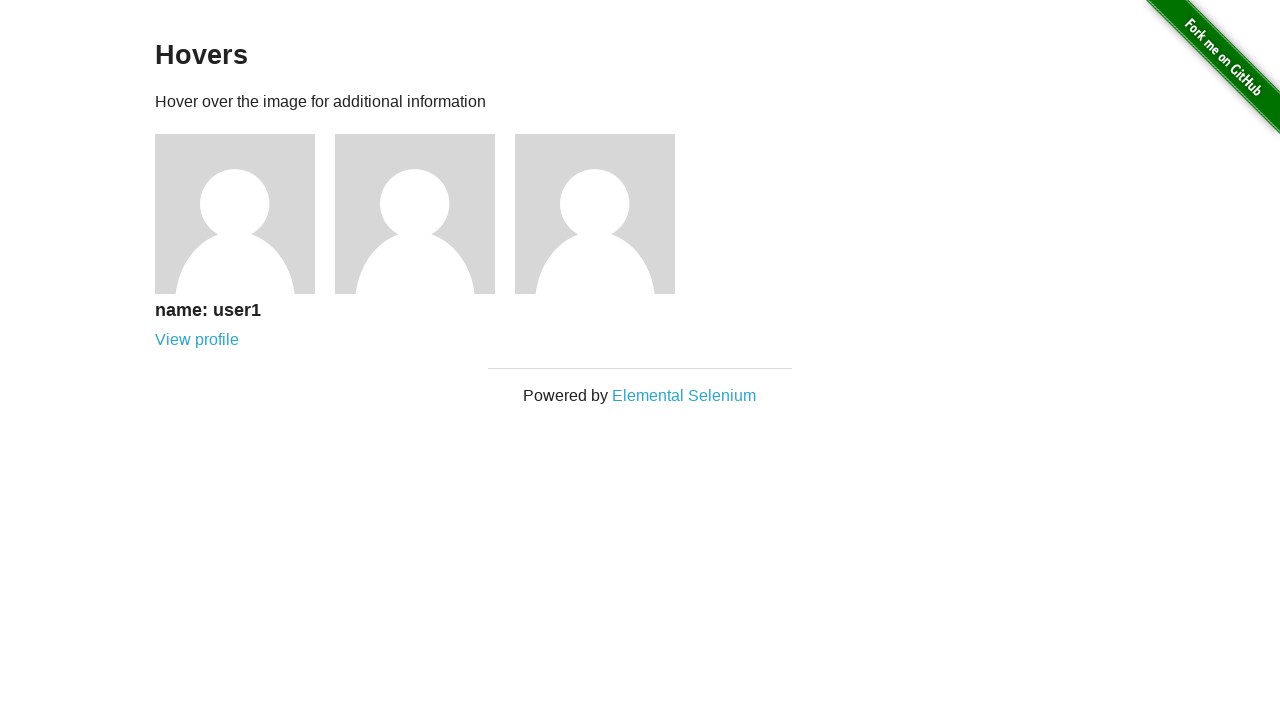

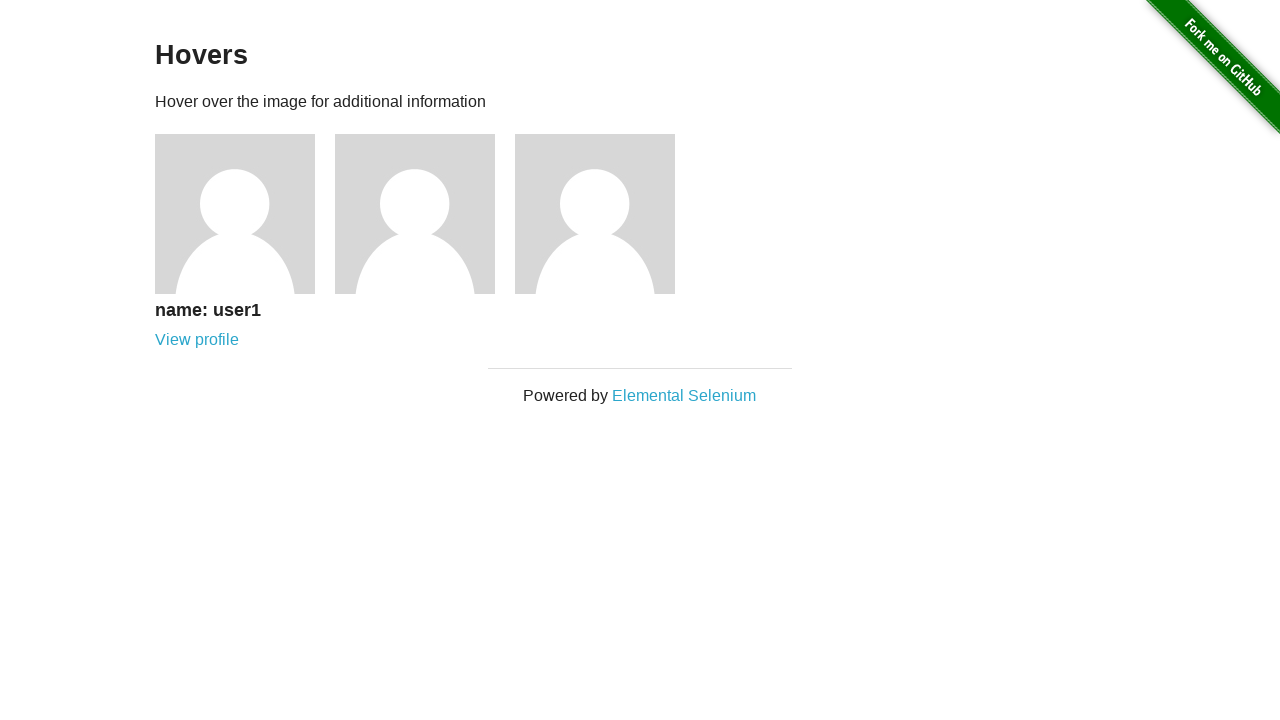